Tests checkbox and radio button selection states by clicking them and verifying their selected/unselected status

Starting URL: https://automationfc.github.io/basic-form/index.html

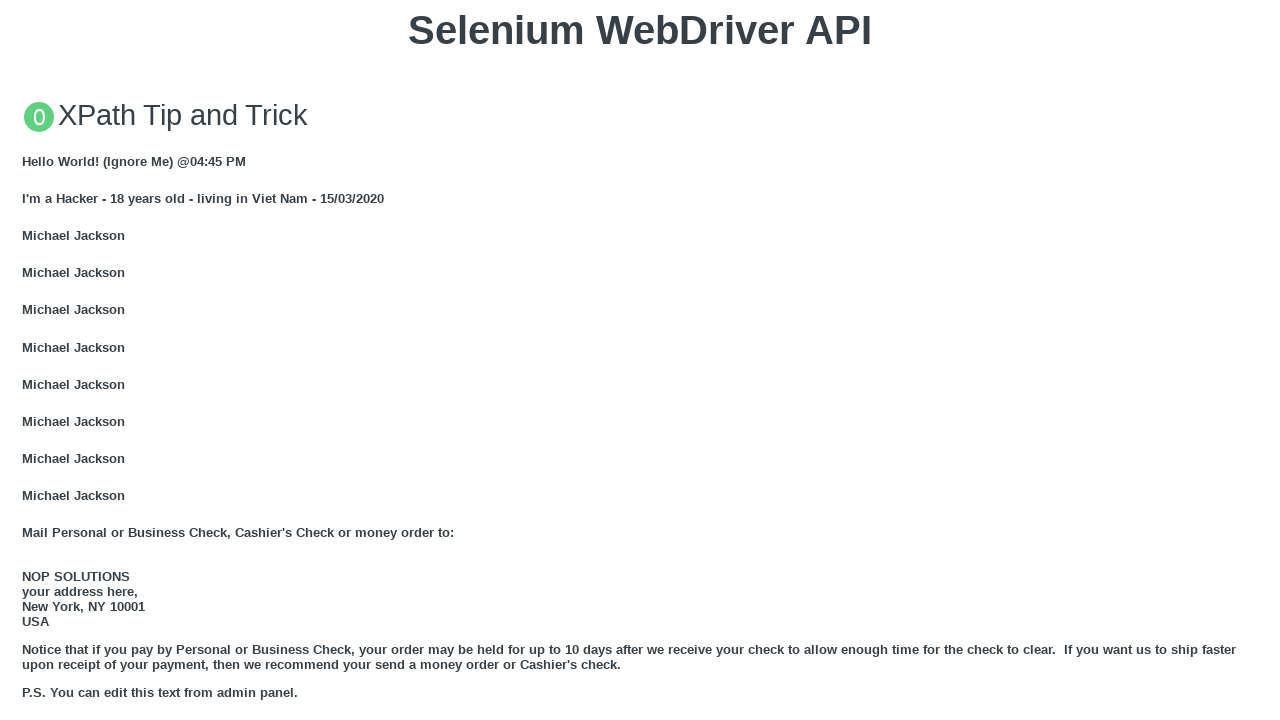

Clicked 'Age over 18' radio button at (28, 360) on #over_18
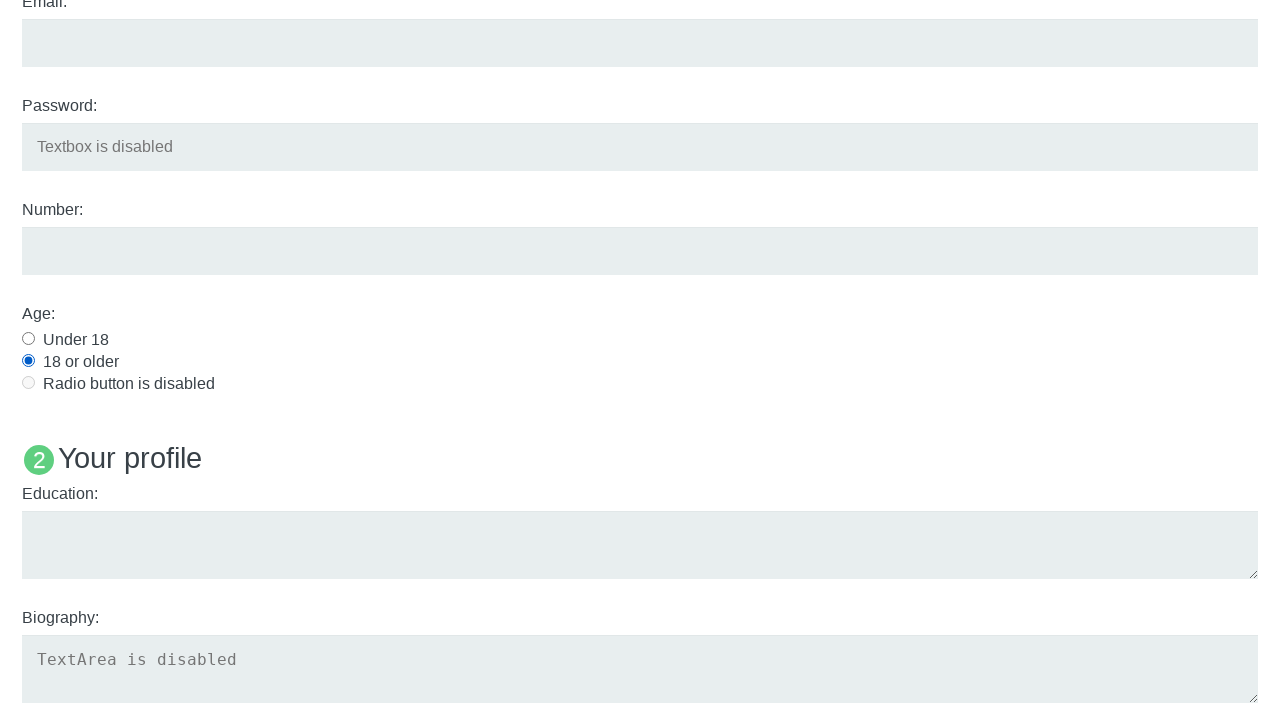

Clicked 'Development' checkbox at (28, 361) on #development
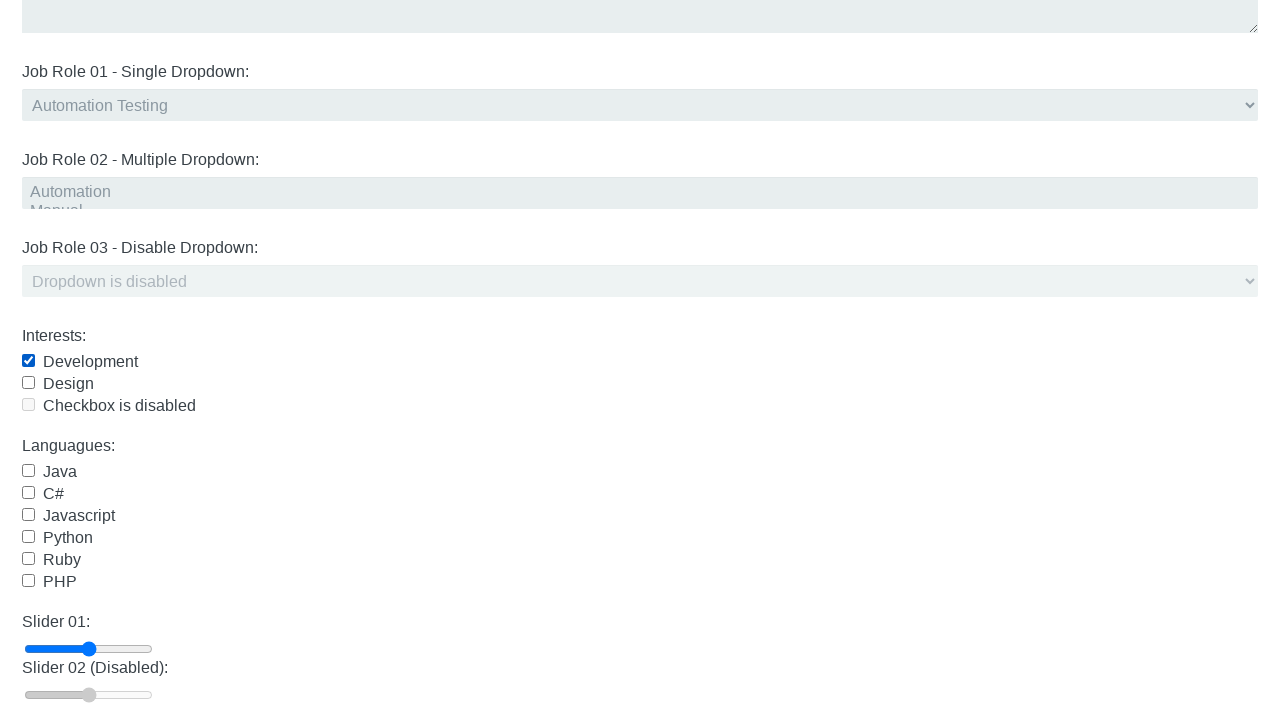

Verified 'Age over 18' radio is selected
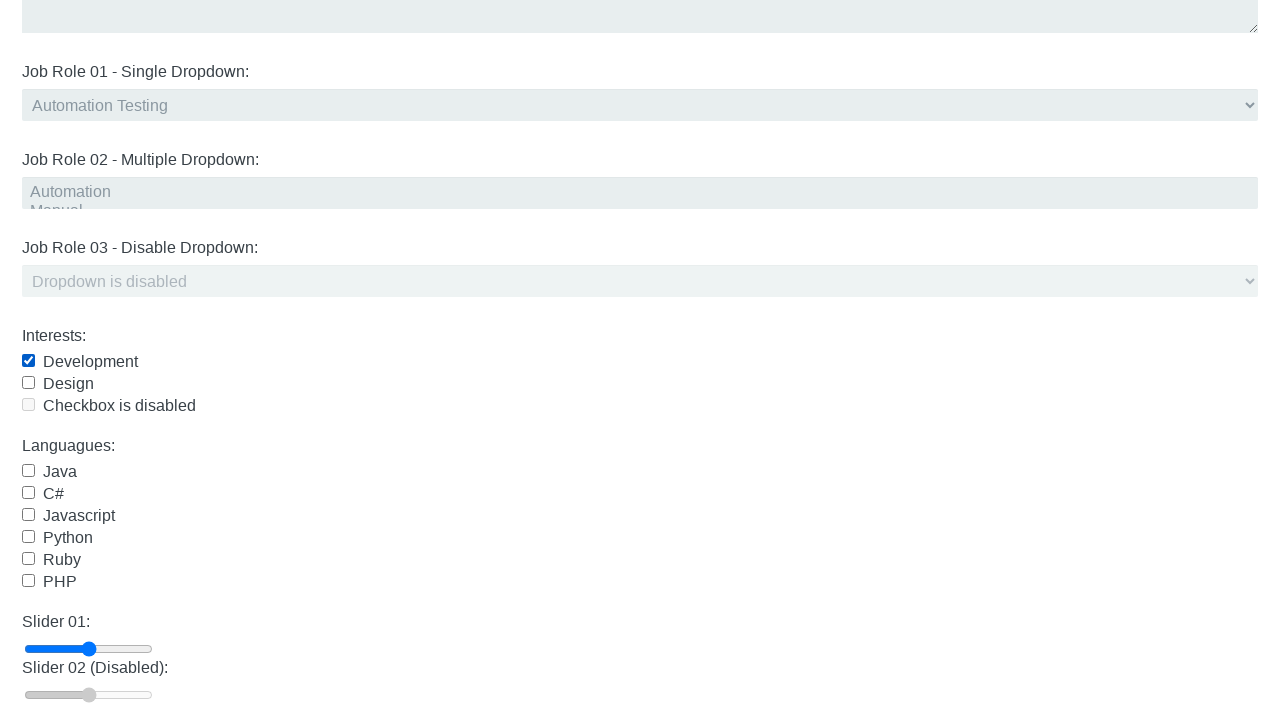

Verified 'Development' checkbox is selected
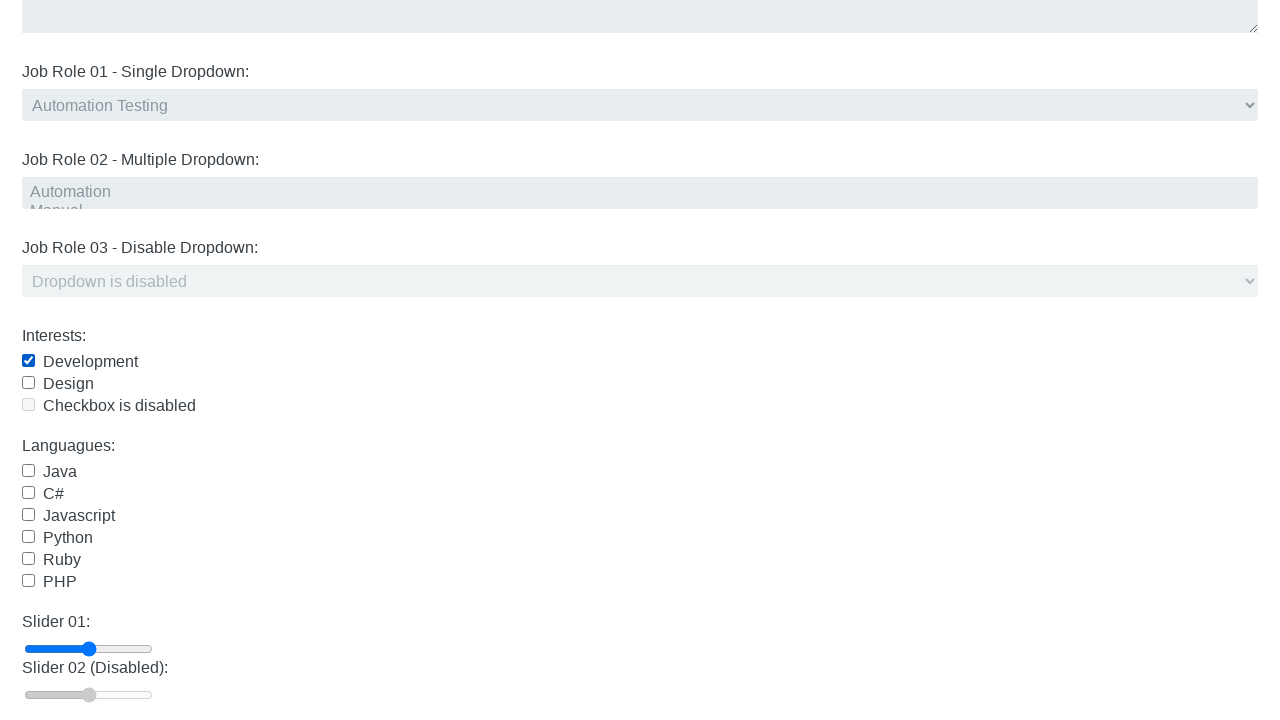

Verified 'Java' checkbox is not selected
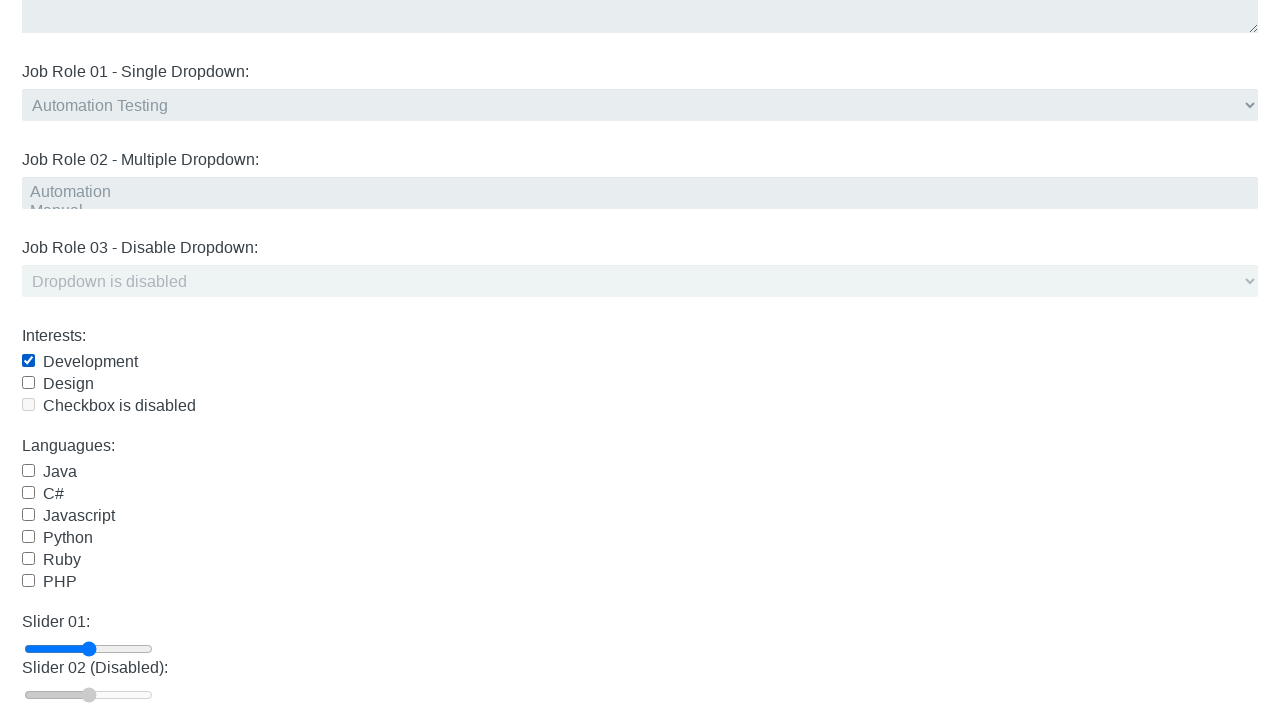

Clicked 'Age over 18' radio button again at (28, 360) on #over_18
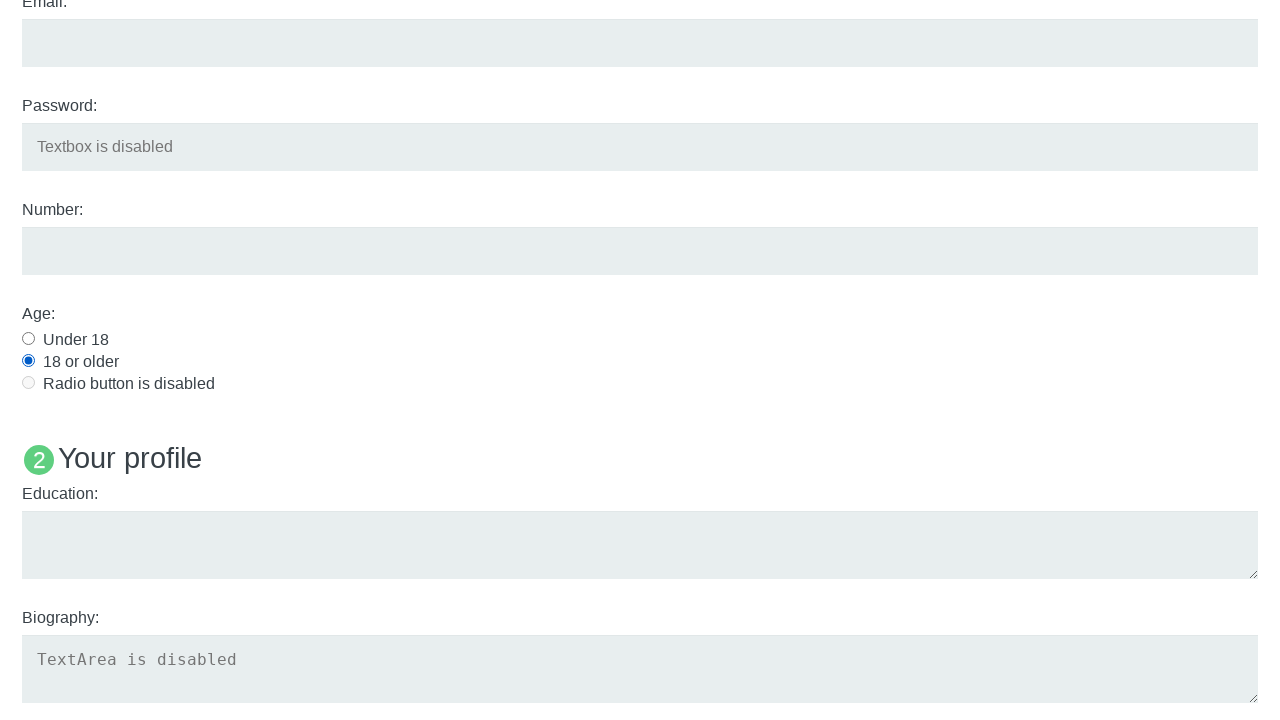

Clicked 'Development' checkbox again at (28, 361) on #development
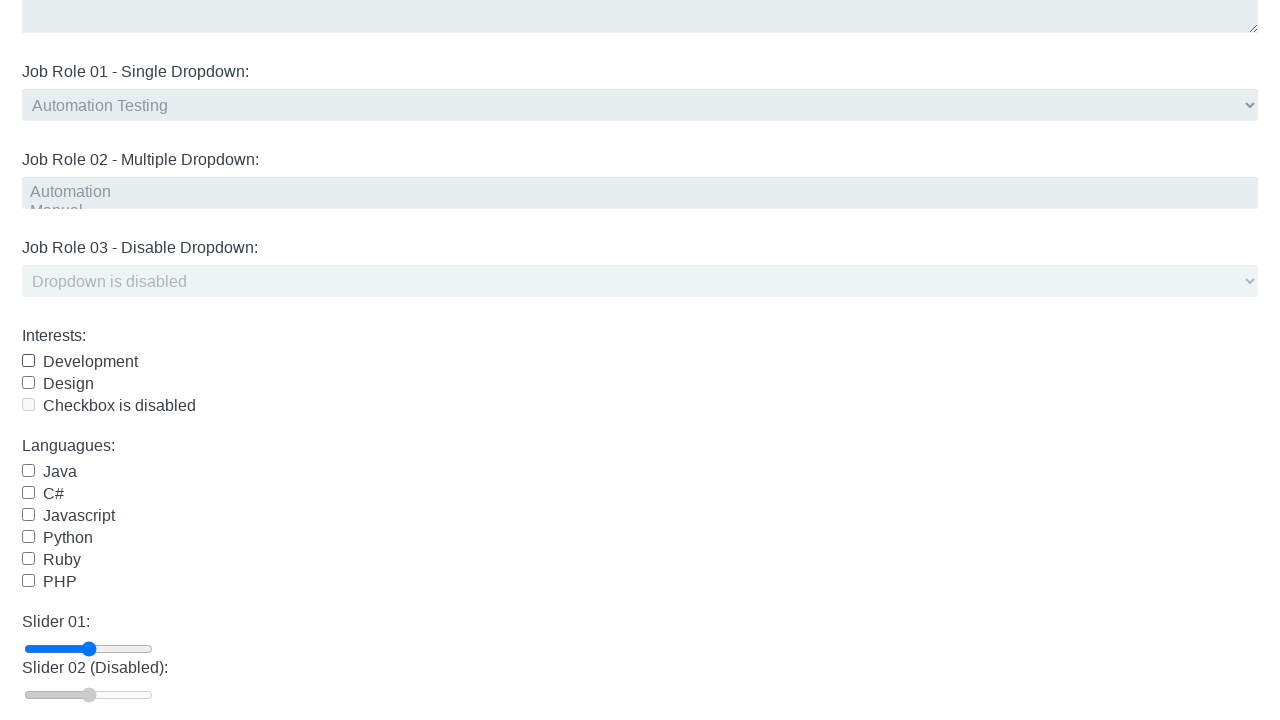

Verified 'Age over 18' radio remains selected
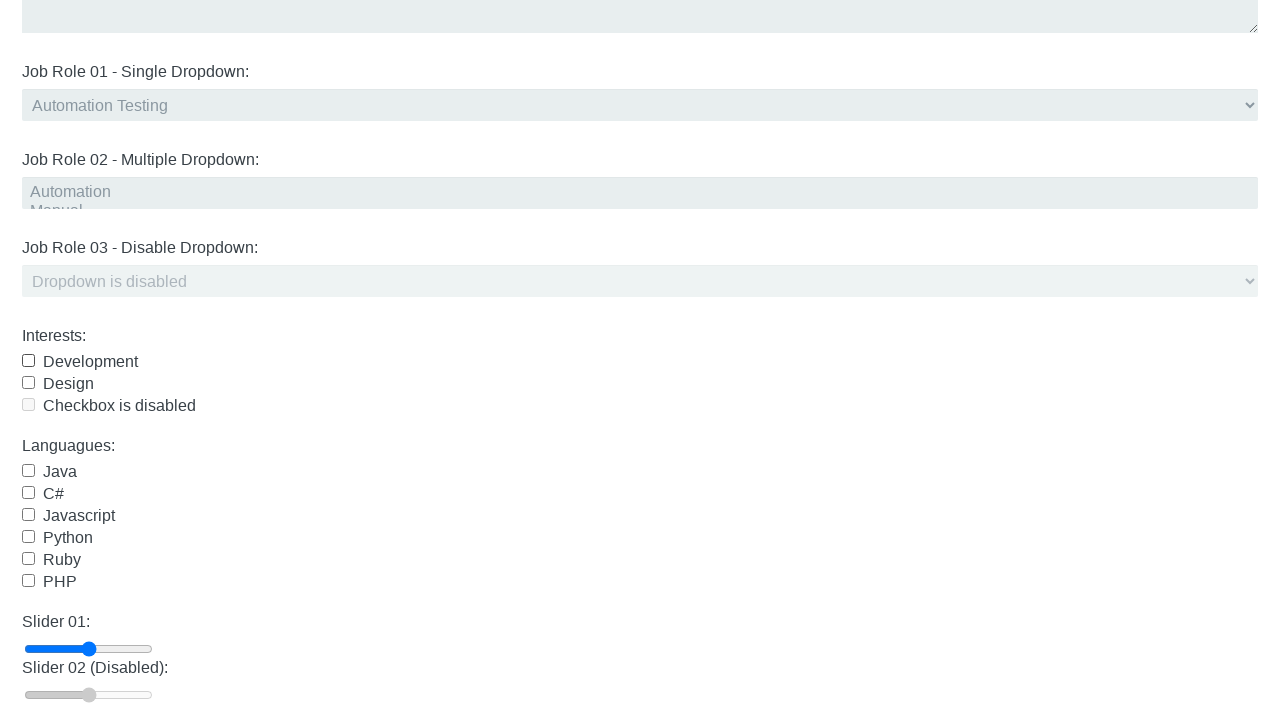

Verified 'Development' checkbox is now deselected
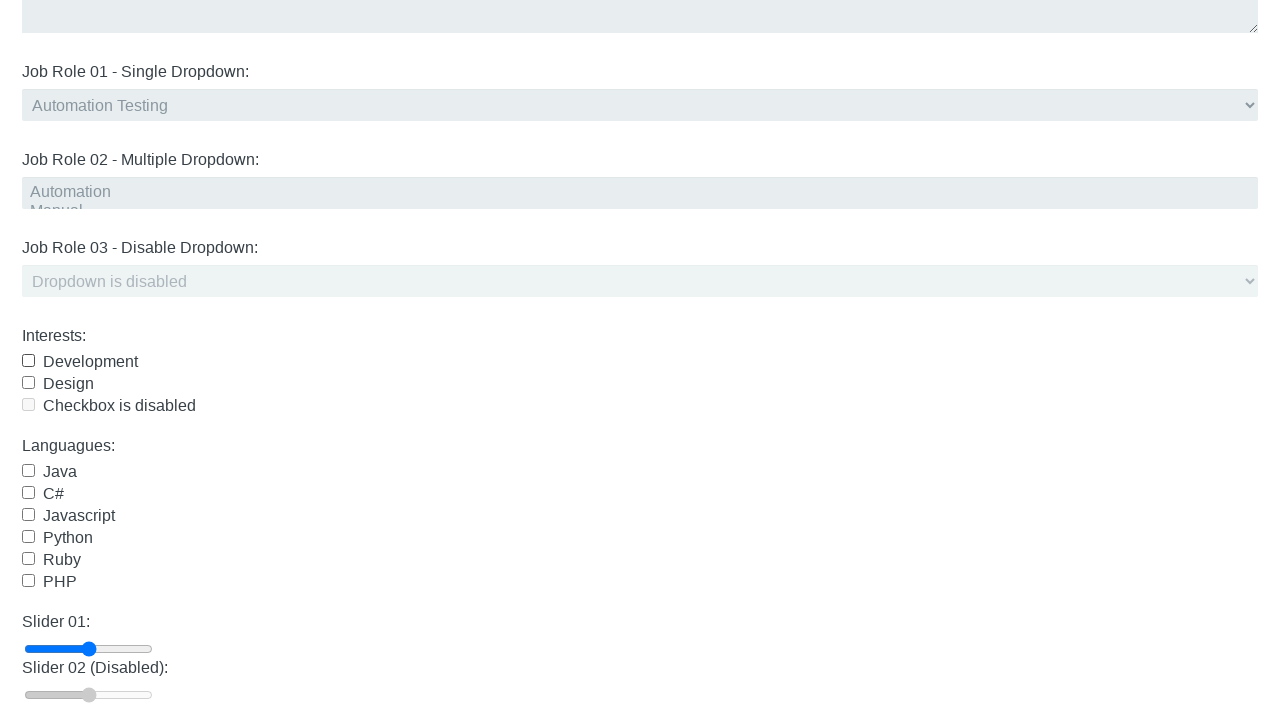

Verified 'Java' checkbox remains unselected
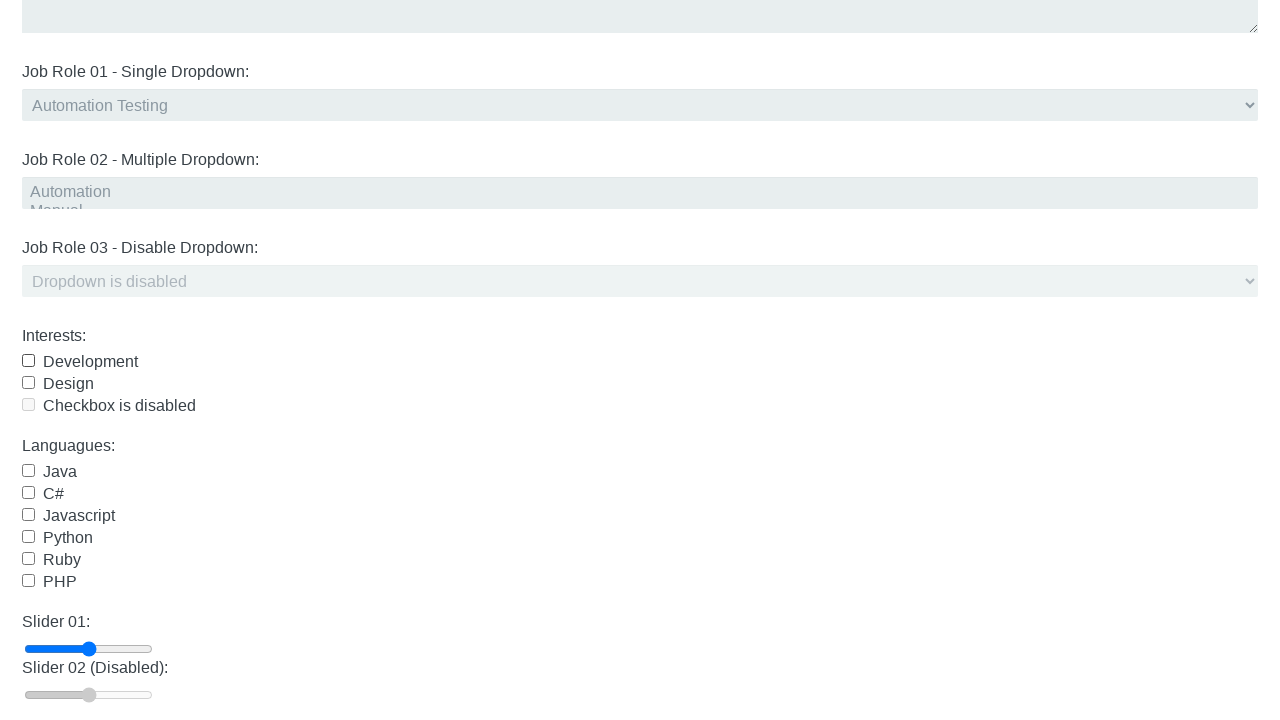

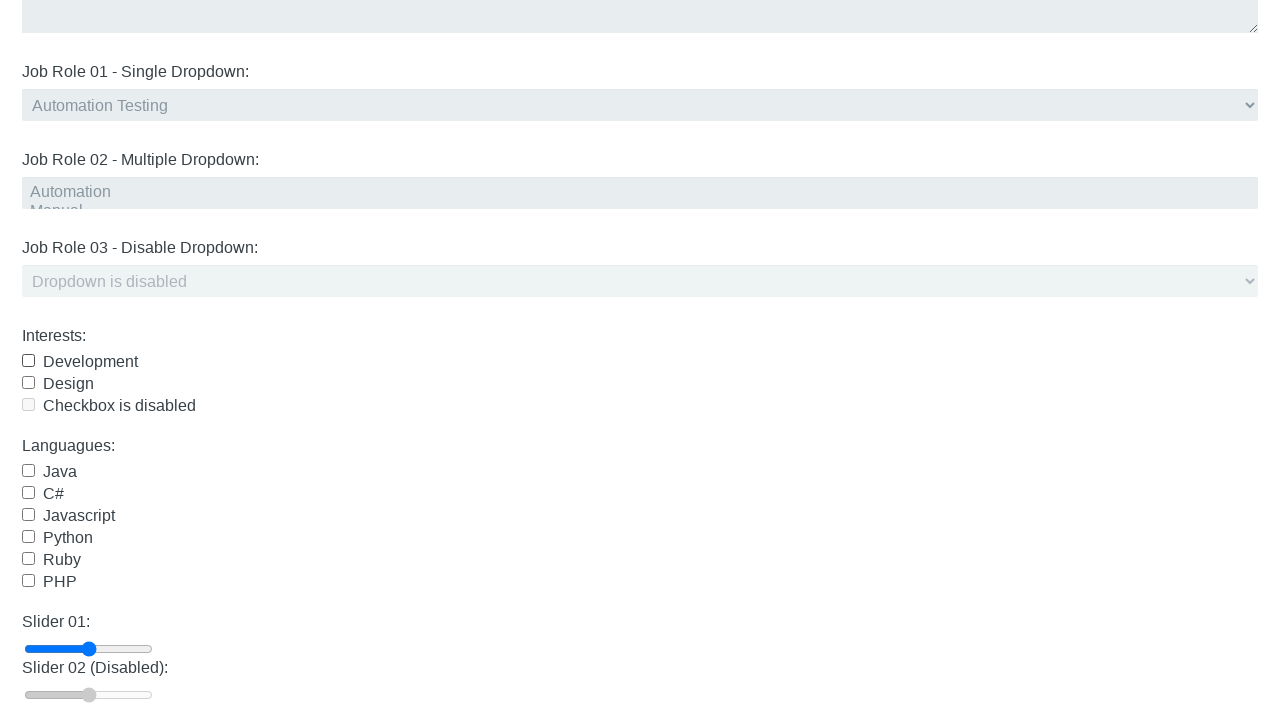